Tests registration form with password shorter than 6 characters to verify password length validation

Starting URL: https://alada.vn/tai-khoan/dang-ky.html

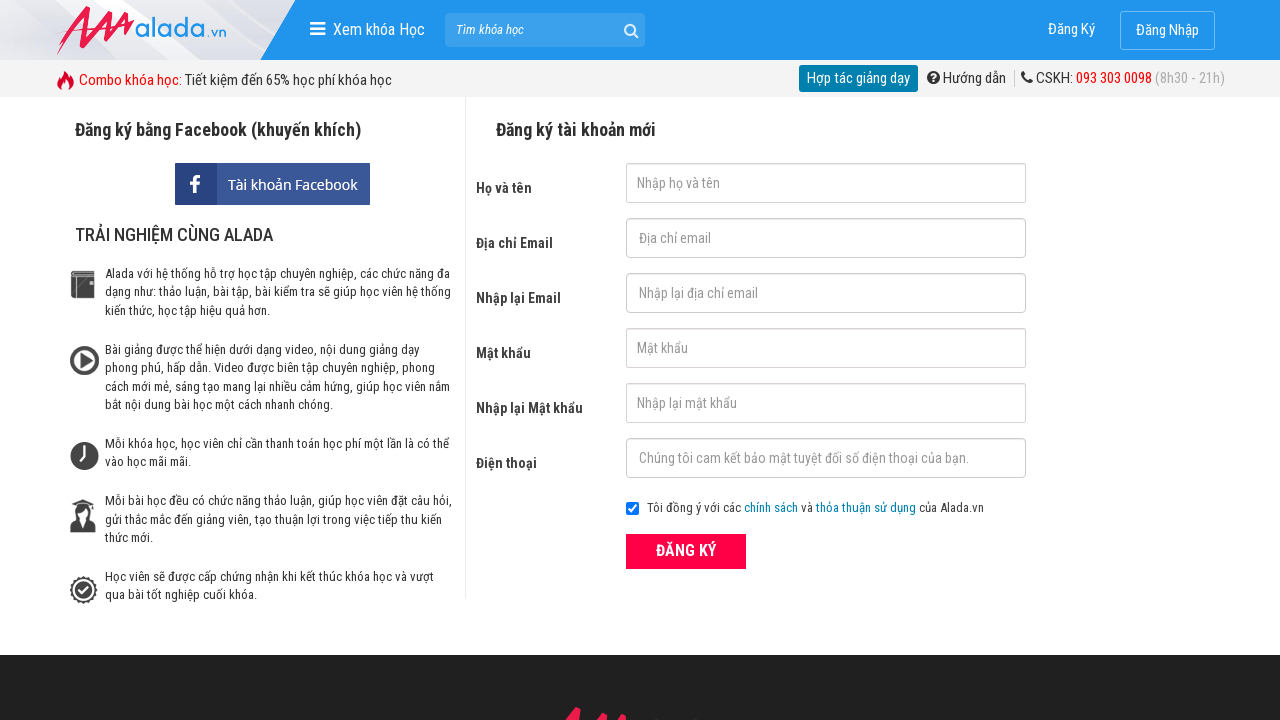

Filled first name field with 'Nguyen Thuy Linh' on #txtFirstname
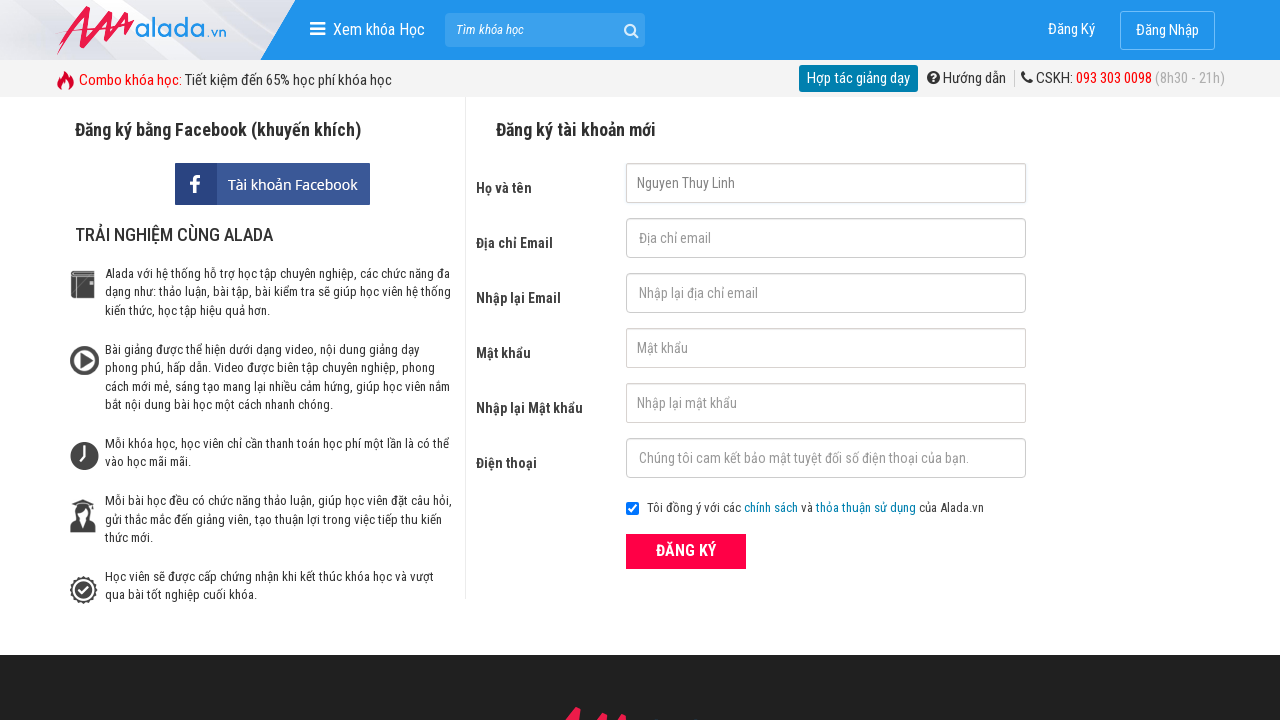

Filled email field with 'linh@gmail.com' on #txtEmail
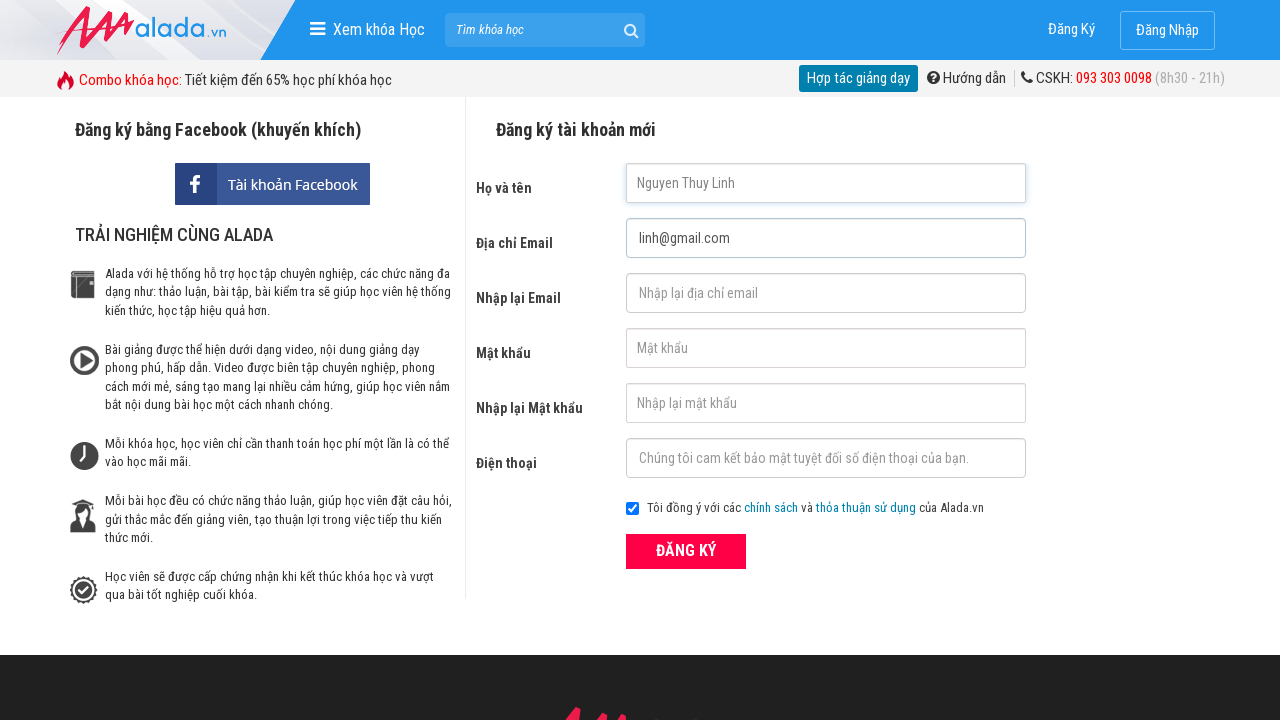

Filled confirm email field with 'linh@gmail.com' on #txtCEmail
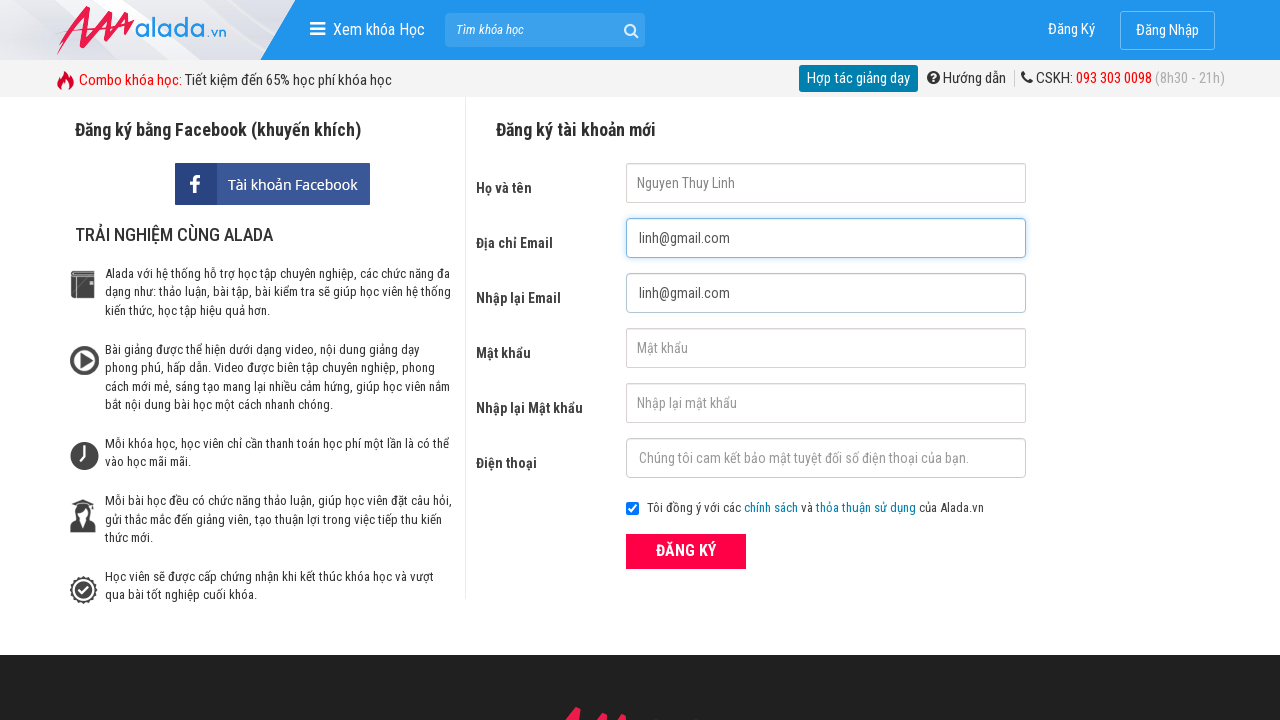

Filled password field with 'abc' (less than 6 characters) on #txtPassword
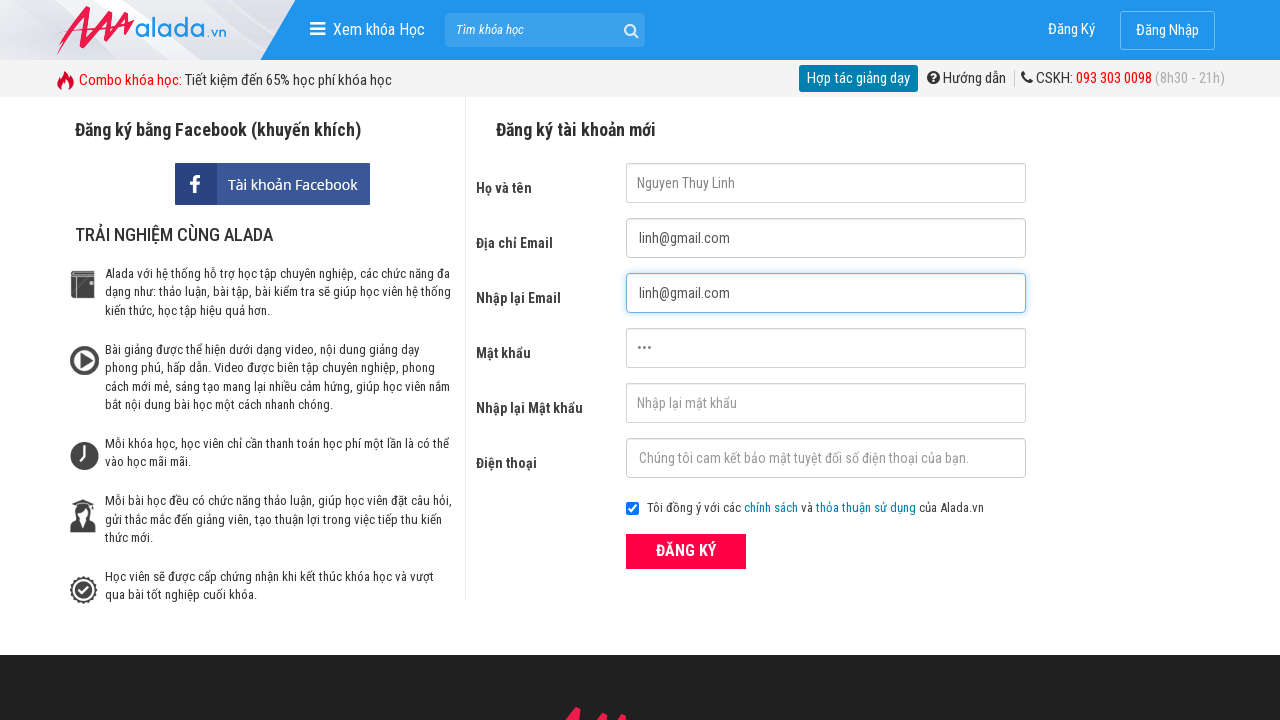

Filled confirm password field with 'abc' on #txtCPassword
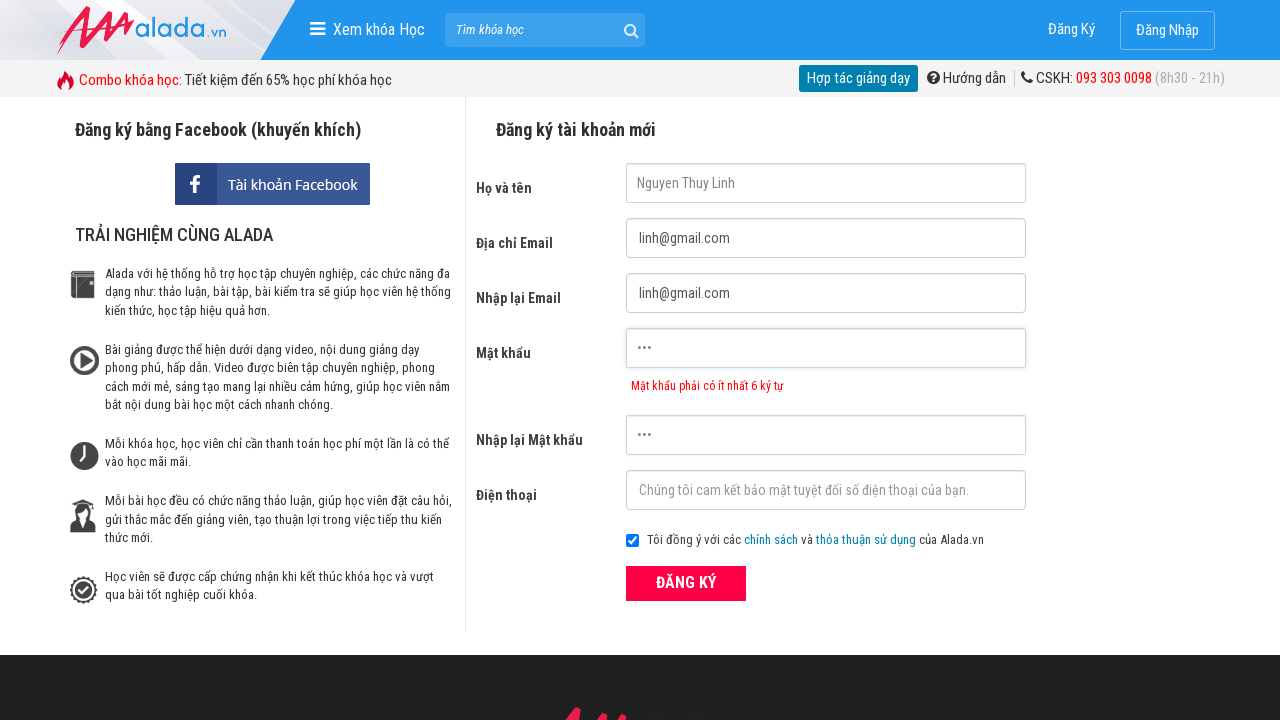

Filled phone field with '0123456789' on #txtPhone
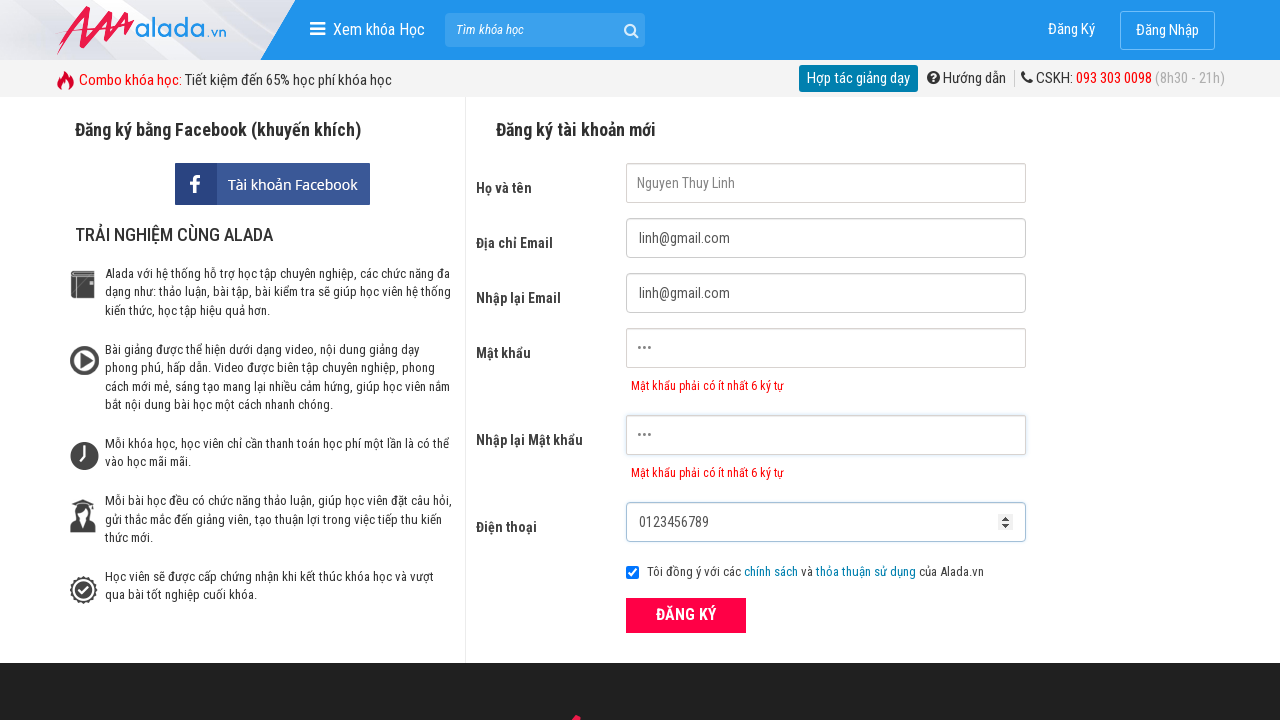

Clicked ĐĂNG KÝ (register) button at (686, 615) on xpath=//button[text()='ĐĂNG KÝ' and @type='submit']
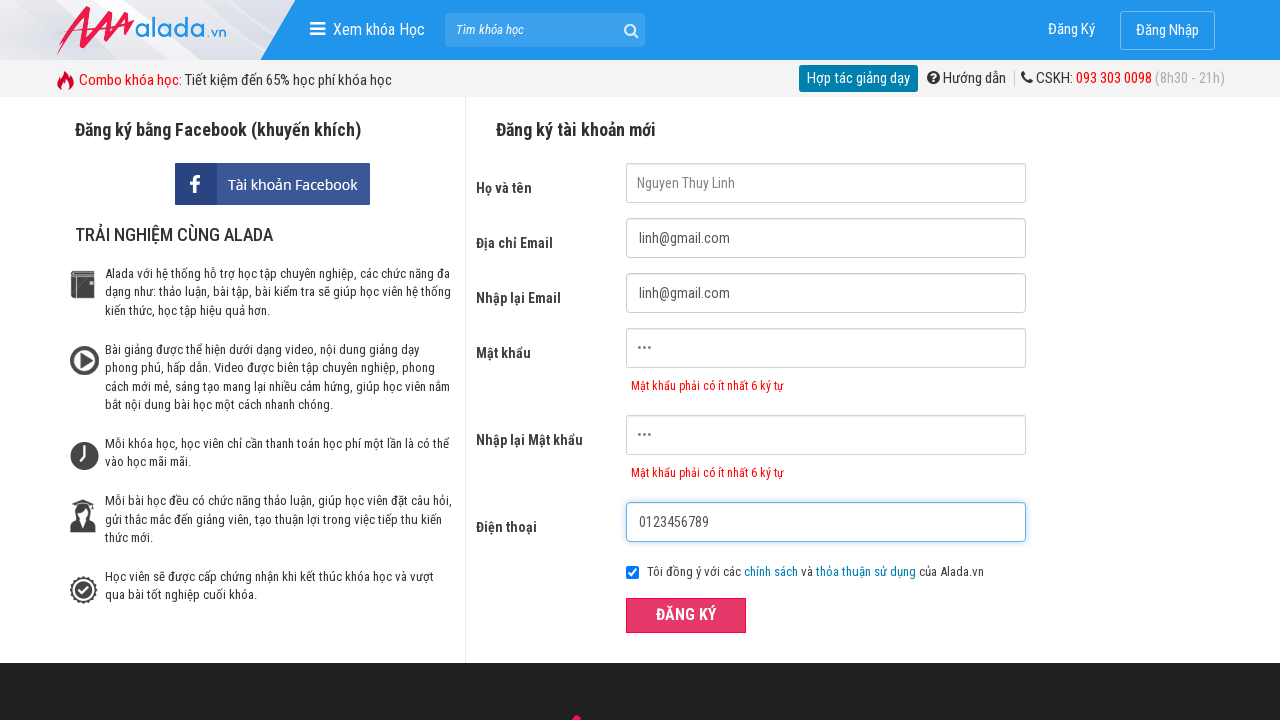

Password error message appeared, validating password length requirement
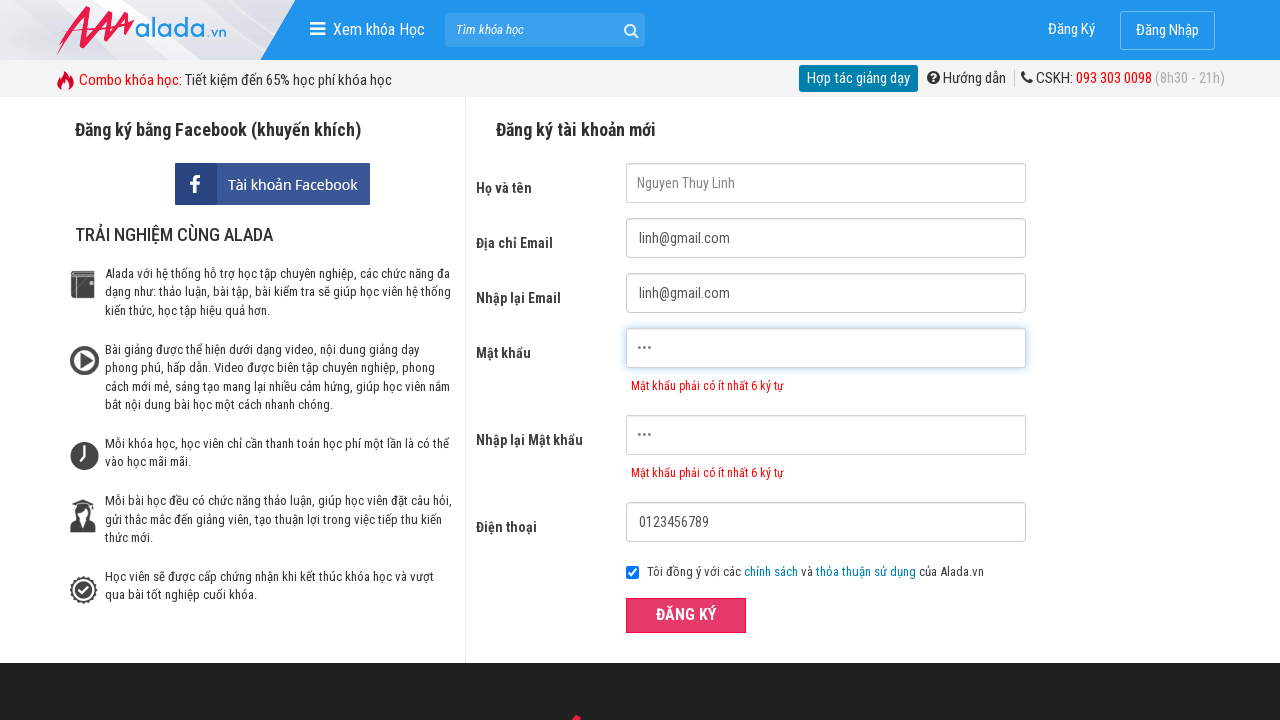

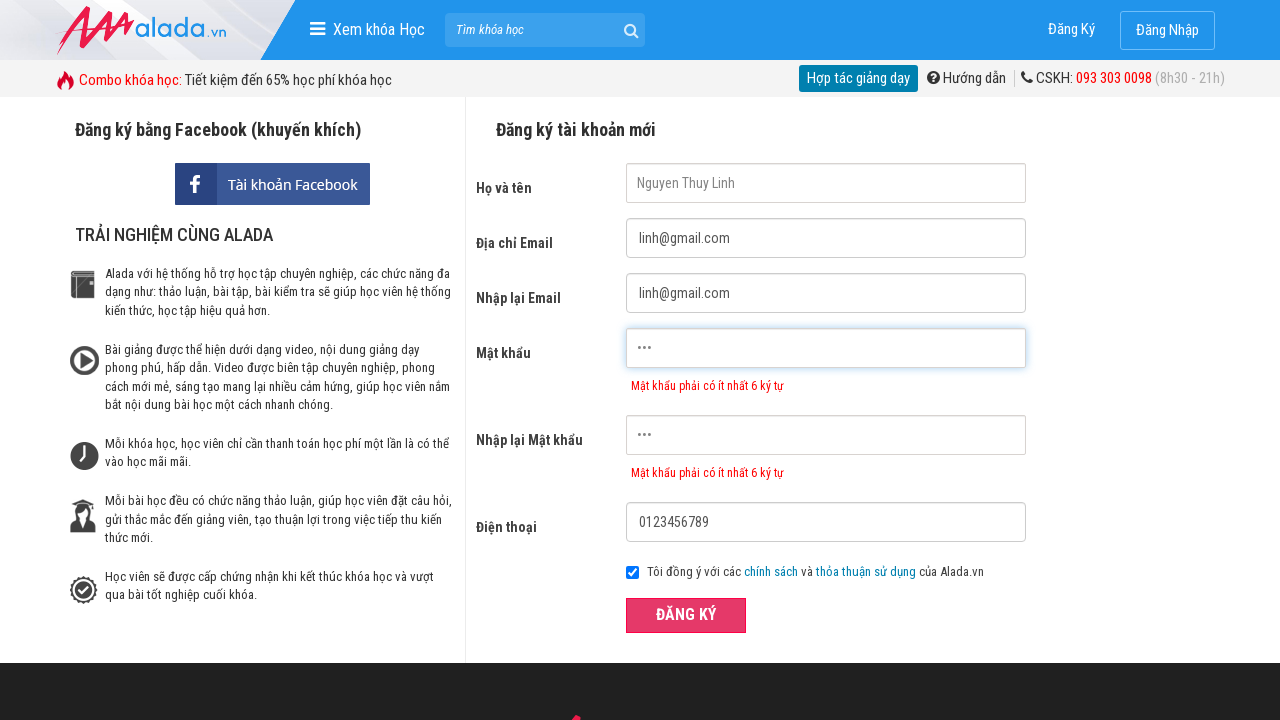